Tests e-commerce shopping flow by searching for products, adding Cauliflower to cart, and completing checkout to place an order

Starting URL: https://rahulshettyacademy.com/seleniumPractise/#/

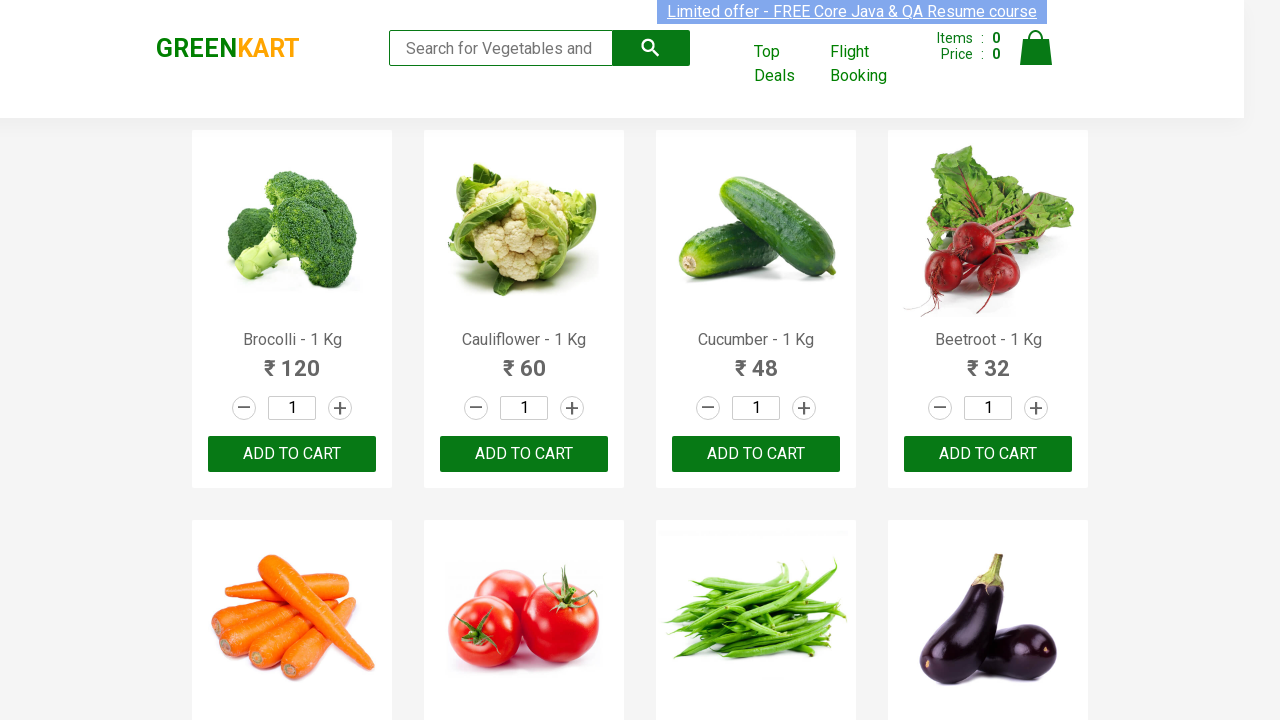

Filled search box with 'ca' on .search-keyword
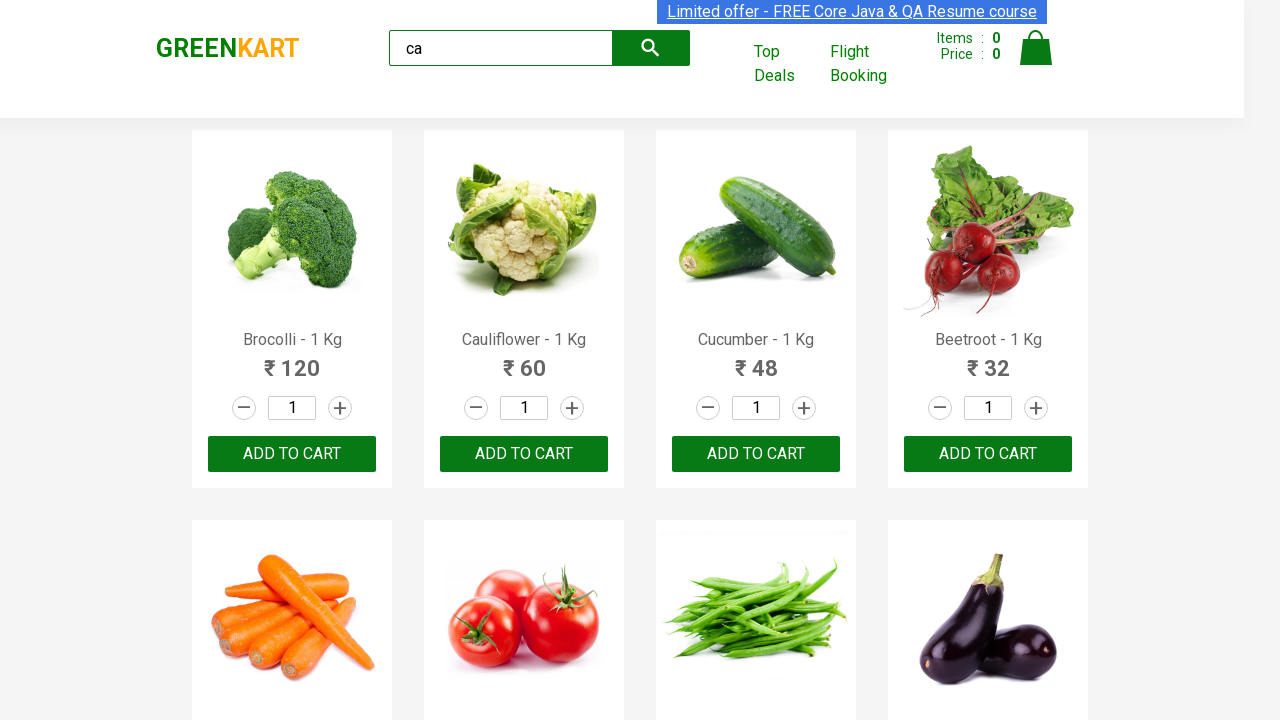

Pressed Enter to search for products on .search-keyword
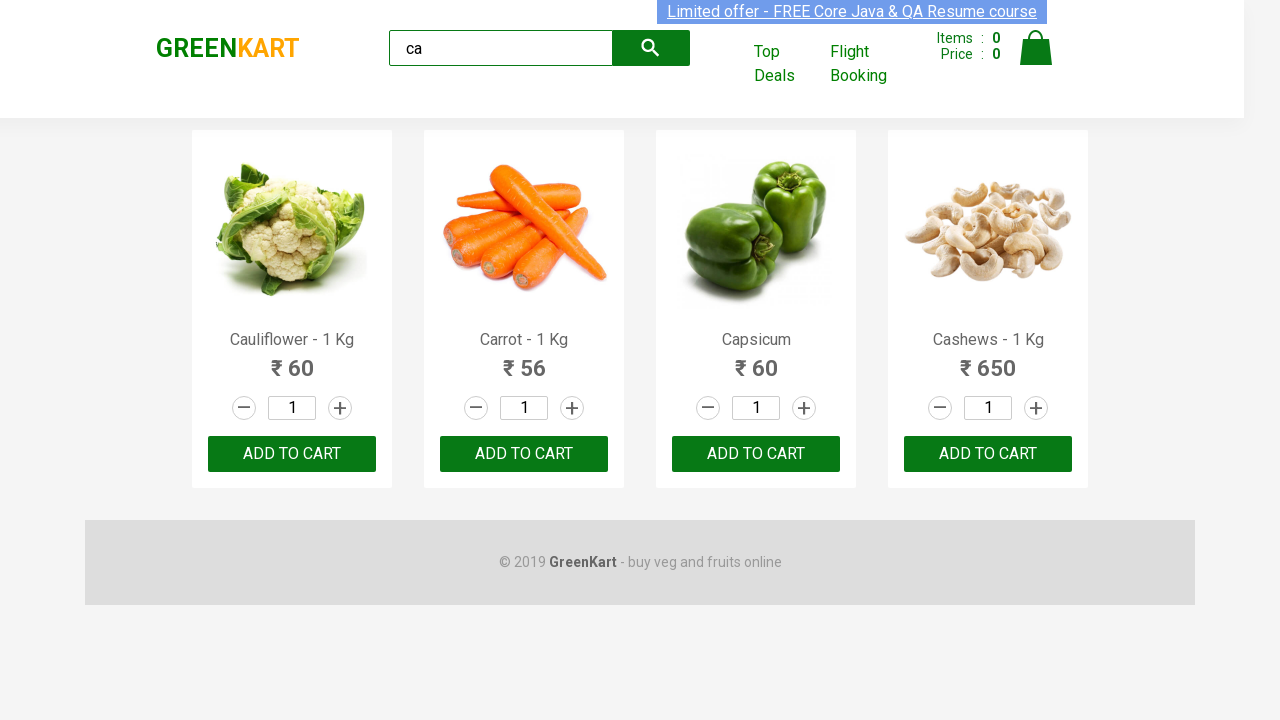

Waited for products to load
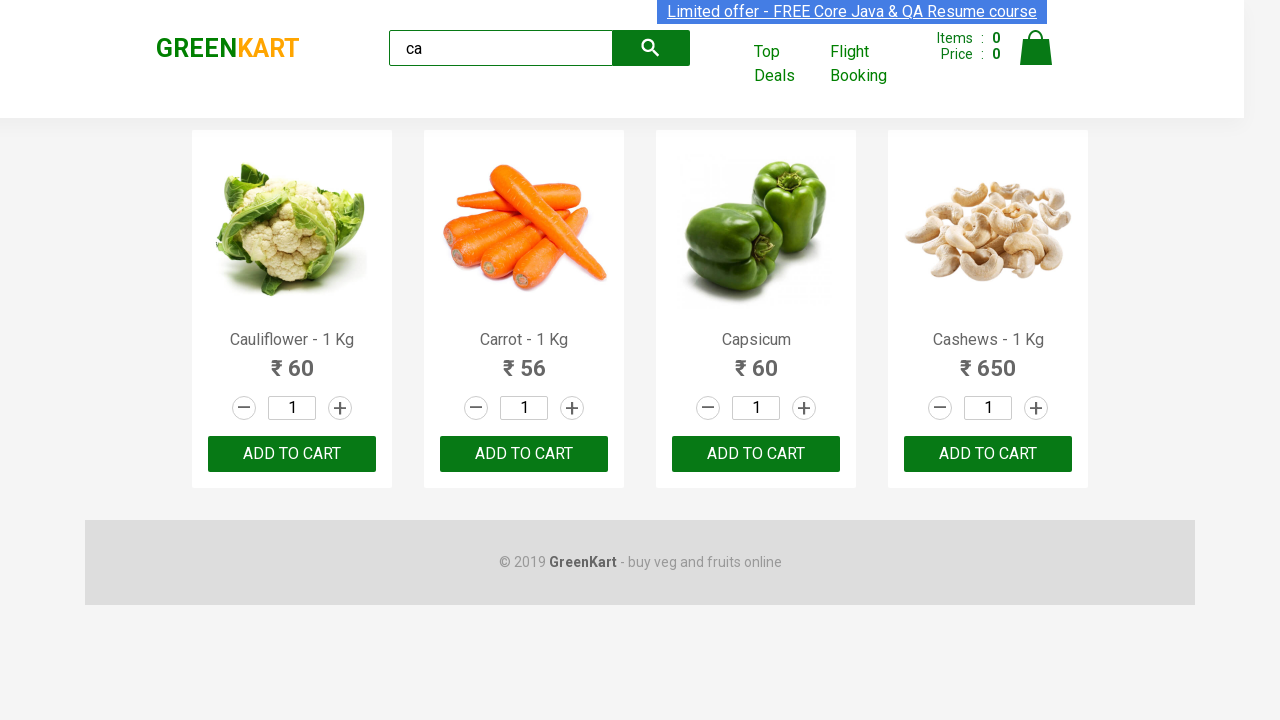

Found and clicked 'Add to Cart' button for Cauliflower at (292, 454) on .products .product >> nth=0 >> button
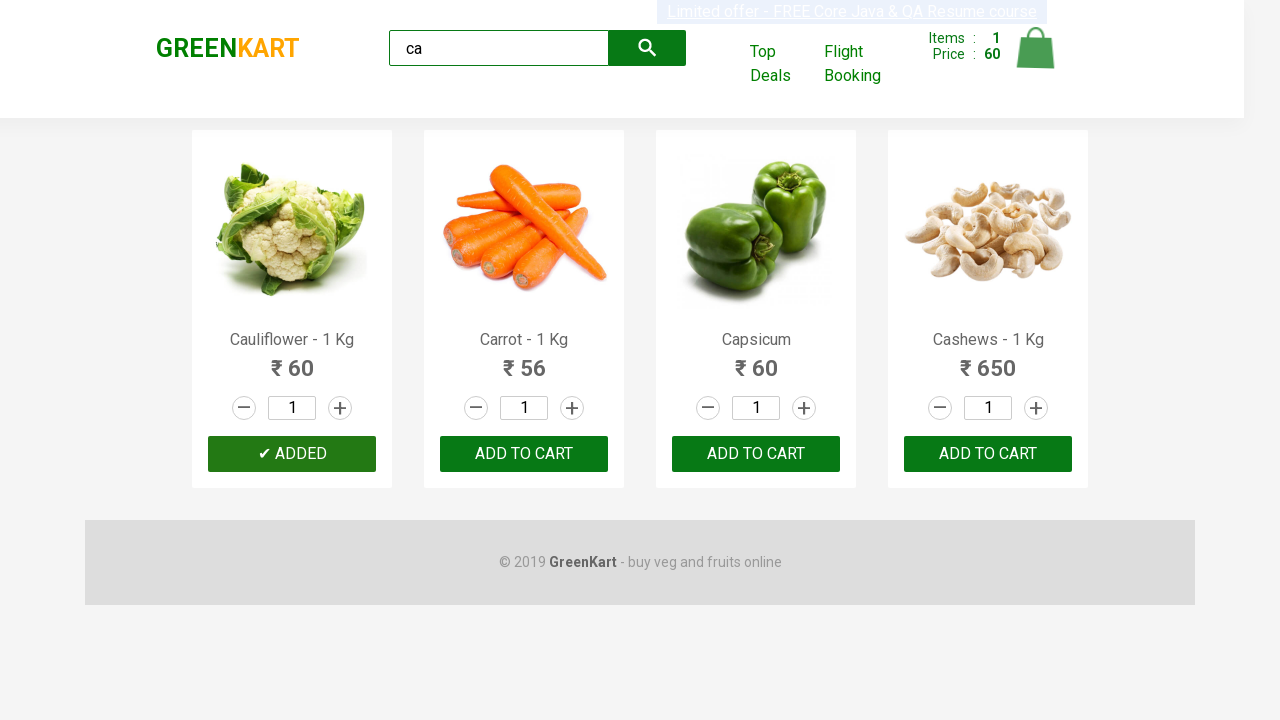

Clicked cart icon to view cart at (1036, 59) on .cart-icon
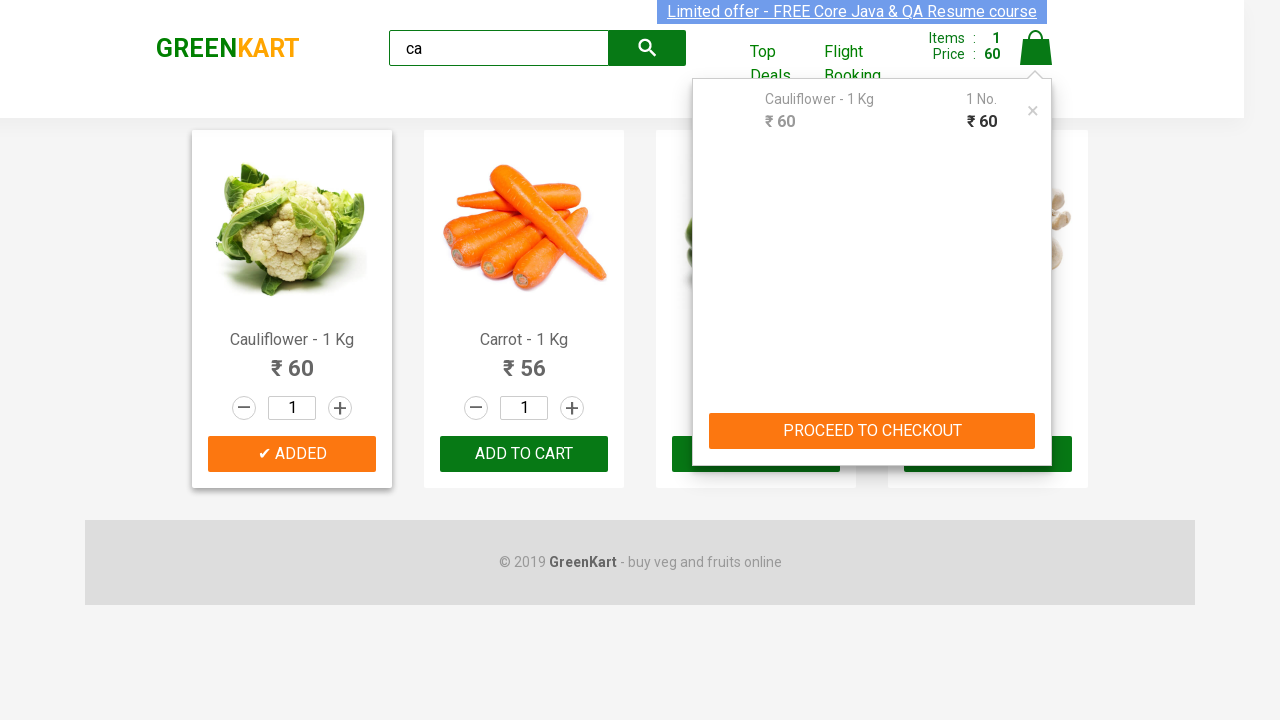

Clicked 'PROCEED TO CHECKOUT' button at (872, 431) on [type='button']:has-text('PROCEED TO CHECKOUT')
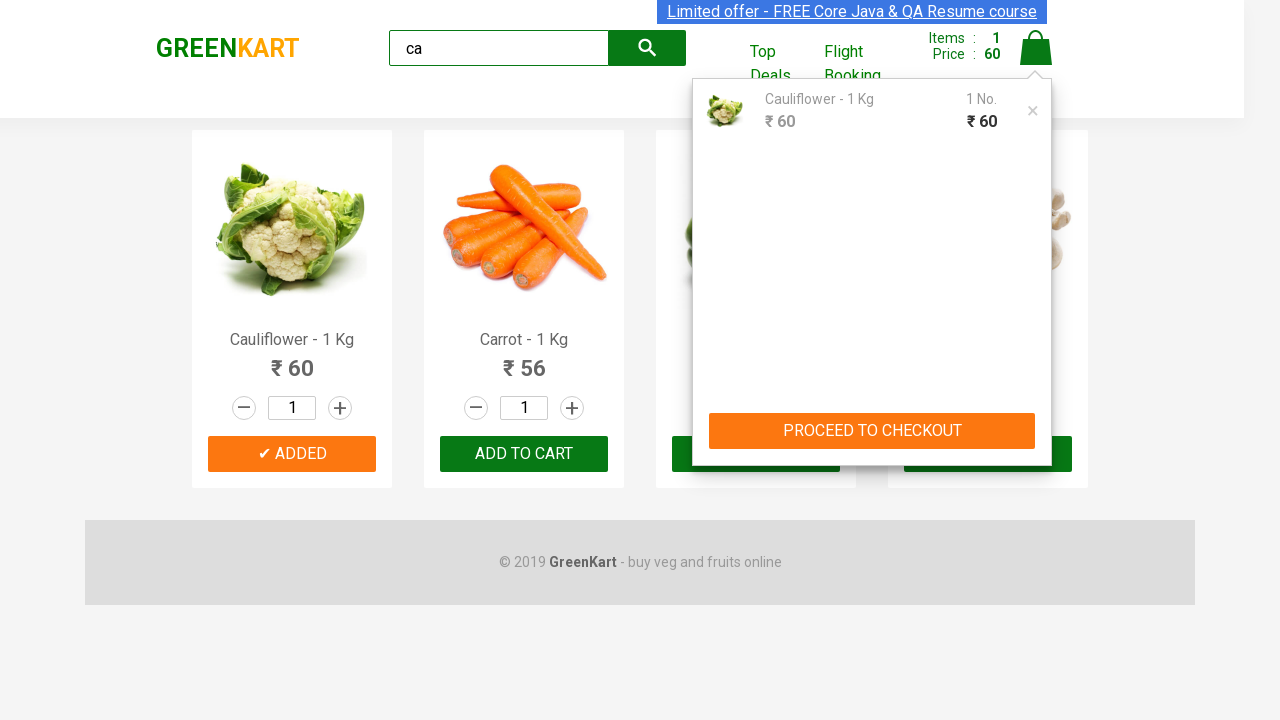

Clicked 'Place Order' button to complete purchase at (1036, 420) on button:has-text('Place Order')
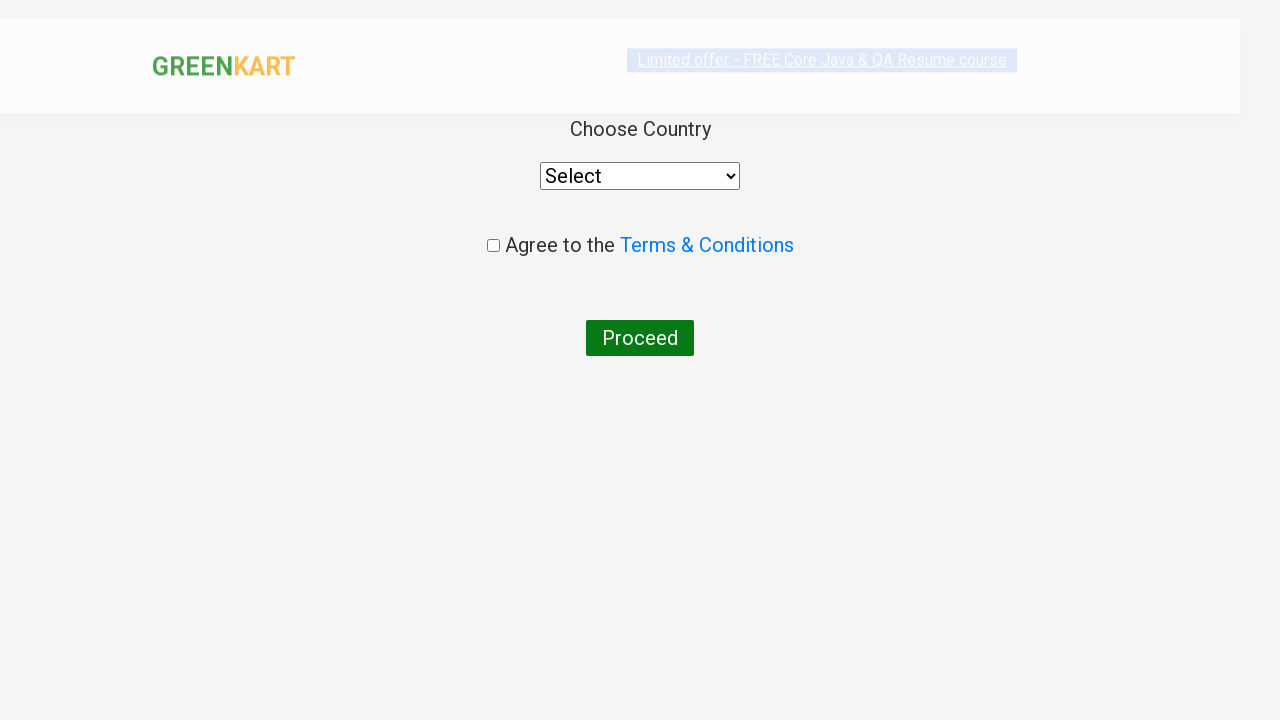

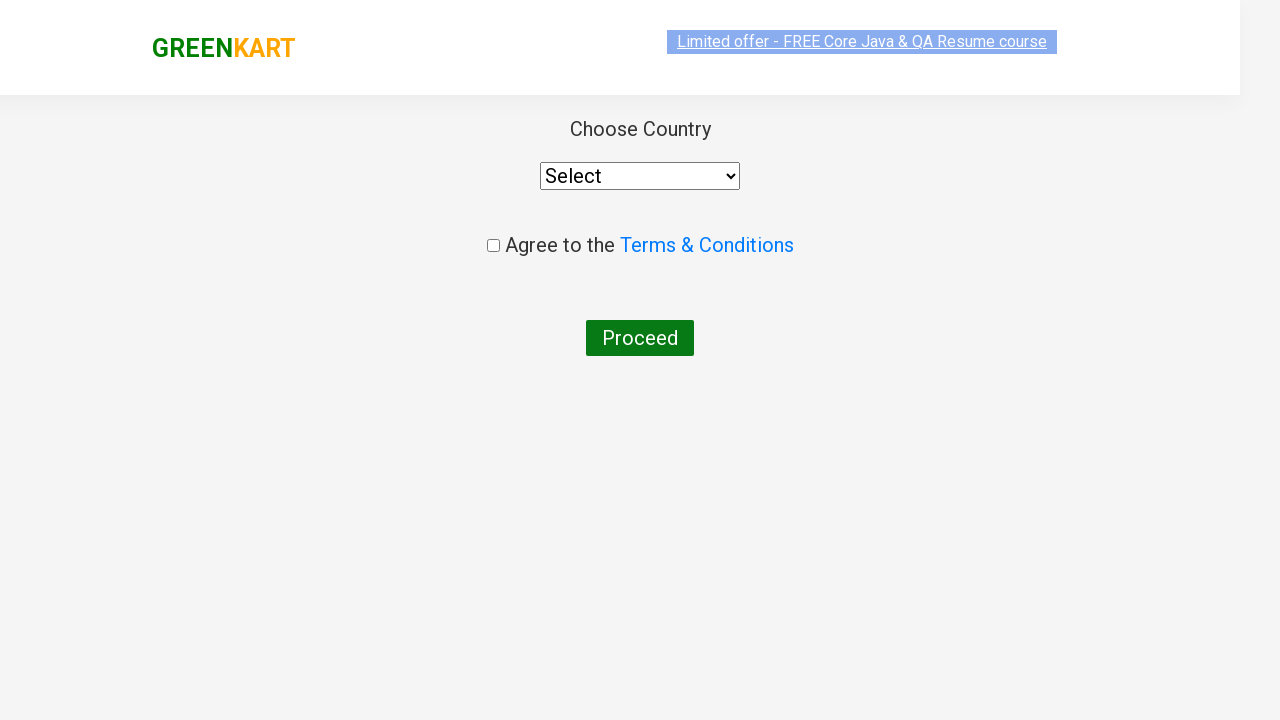